Tests a sample todo app by clicking on two list items to mark them complete, then adding a new todo item to the list.

Starting URL: https://lambdatest.github.io/sample-todo-app/

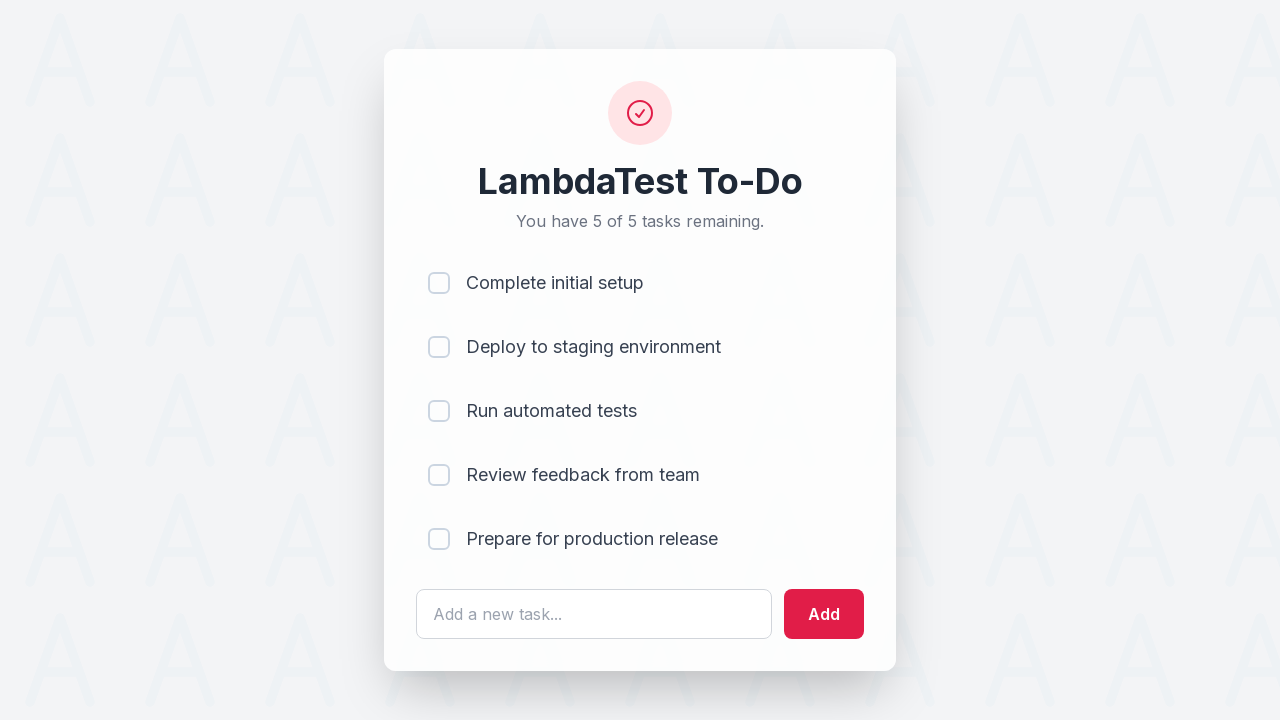

Clicked first list item to mark it complete at (439, 283) on [name='li1']
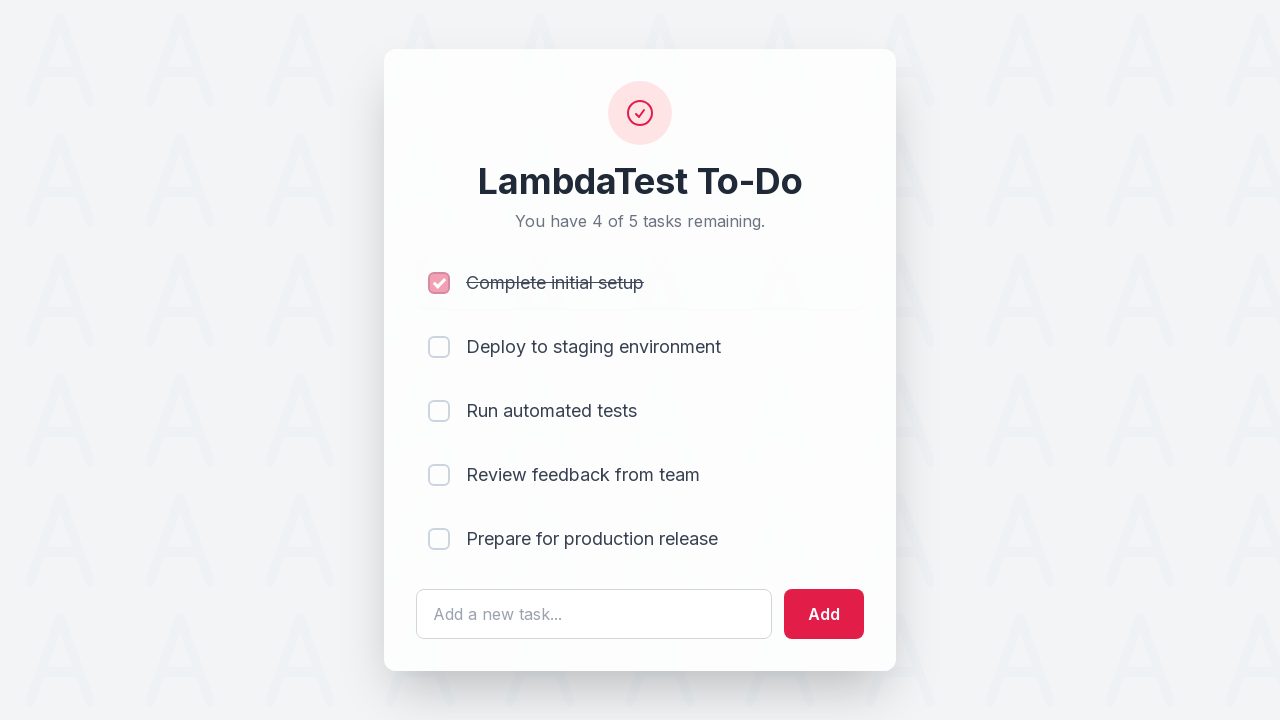

Clicked second list item to mark it complete at (439, 347) on [name='li2']
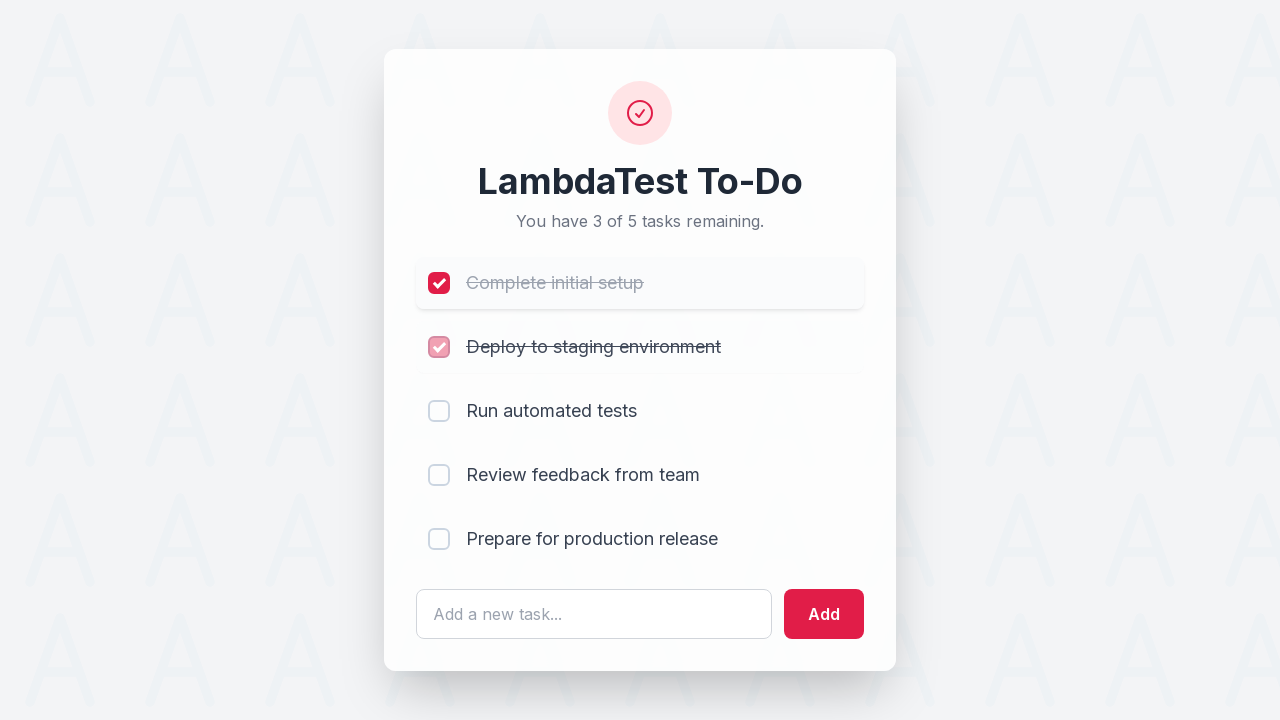

Cleared the todo text input field on #sampletodotext
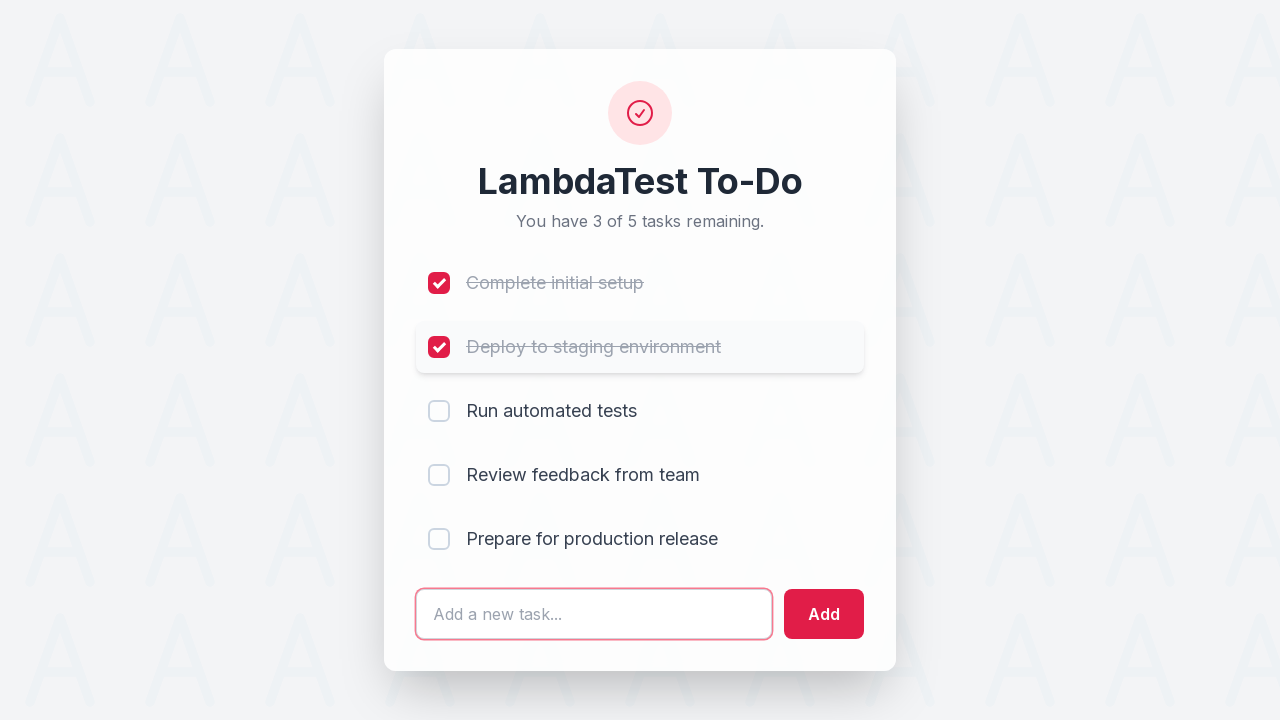

Typed new todo item text: 'Yey, Let's add it to list' on #sampletodotext
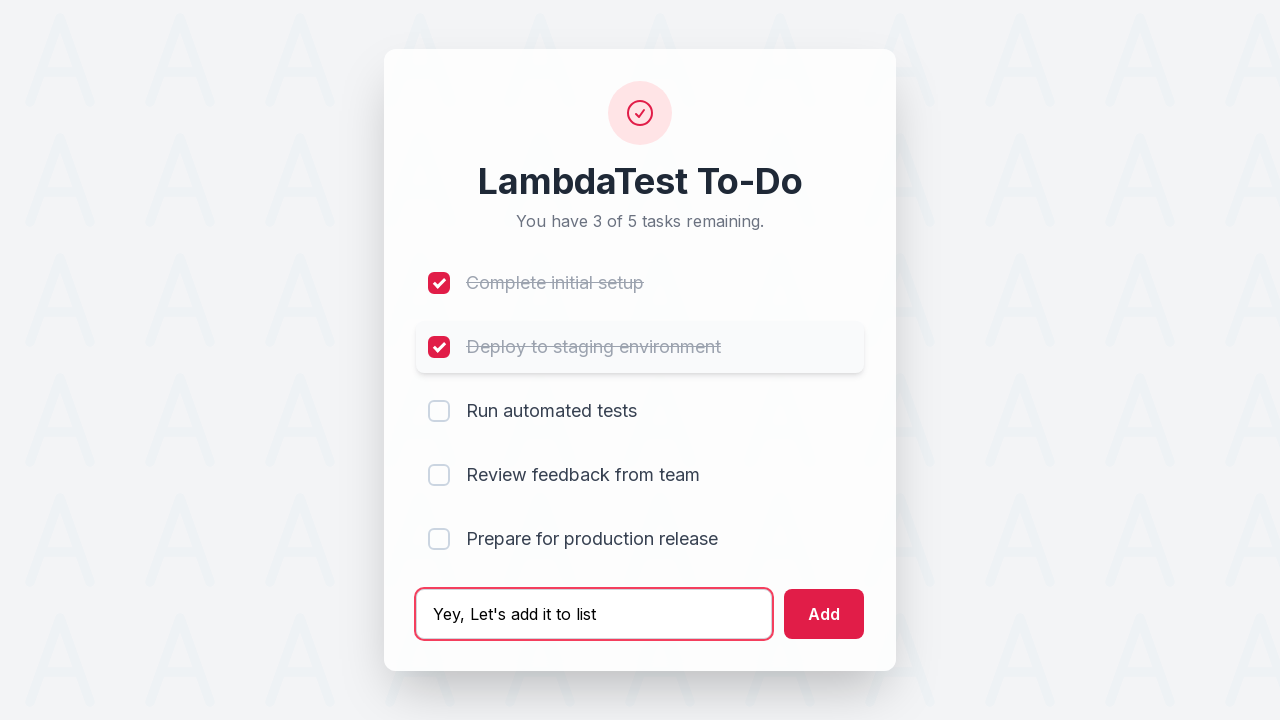

Clicked add button to add the new todo item to the list at (824, 614) on #addbutton
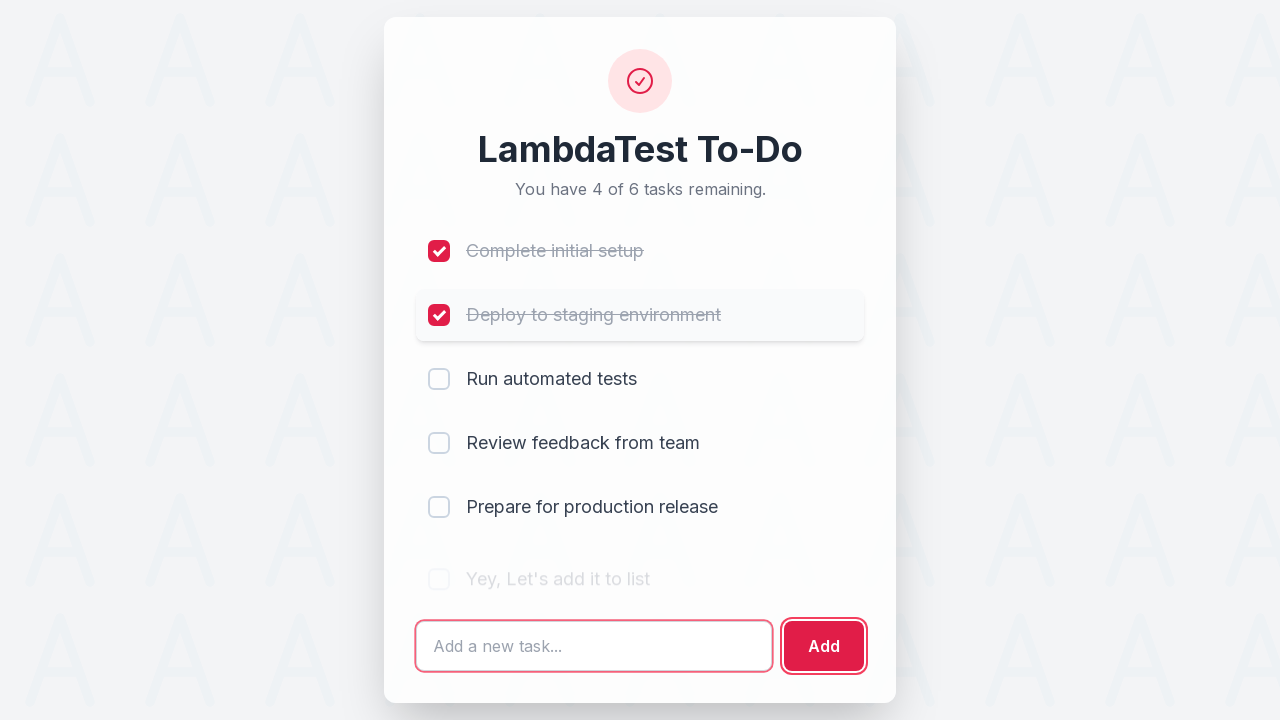

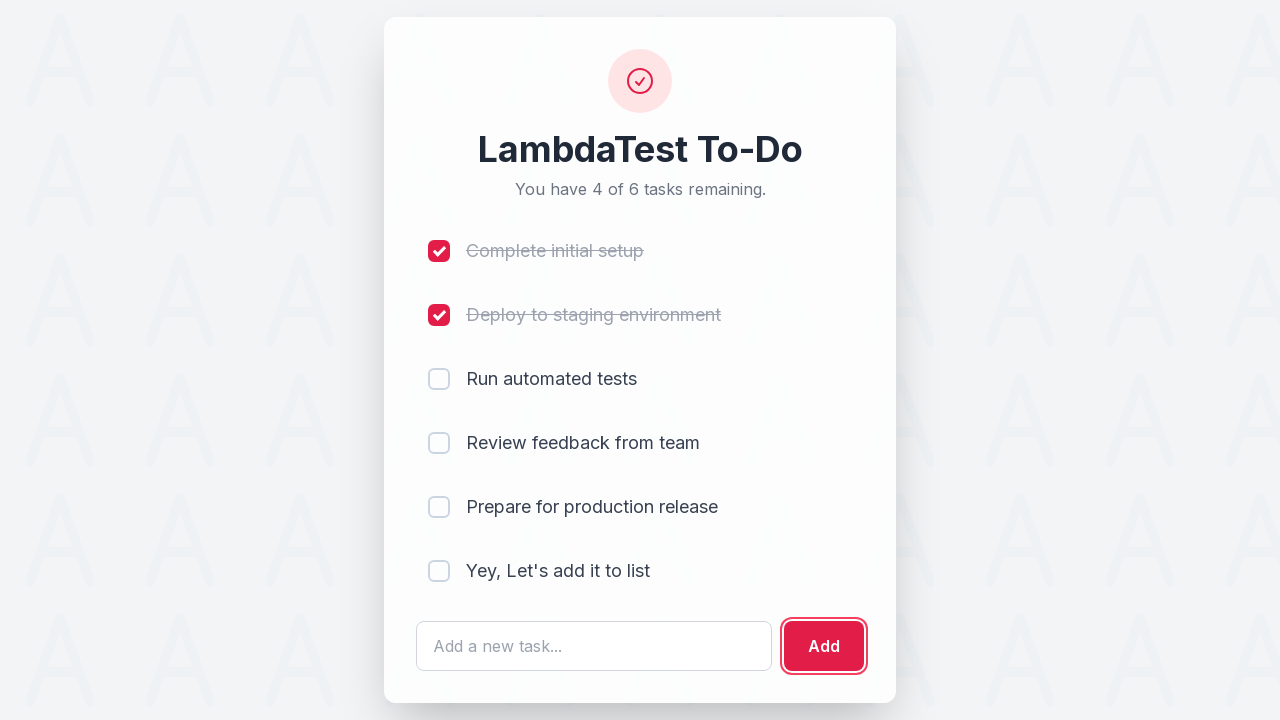